Navigates to the LambdaTest Selenium Playground virtual DOM page and verifies the page loads successfully.

Starting URL: https://www.lambdatest.com/selenium-playground/virtual-dom

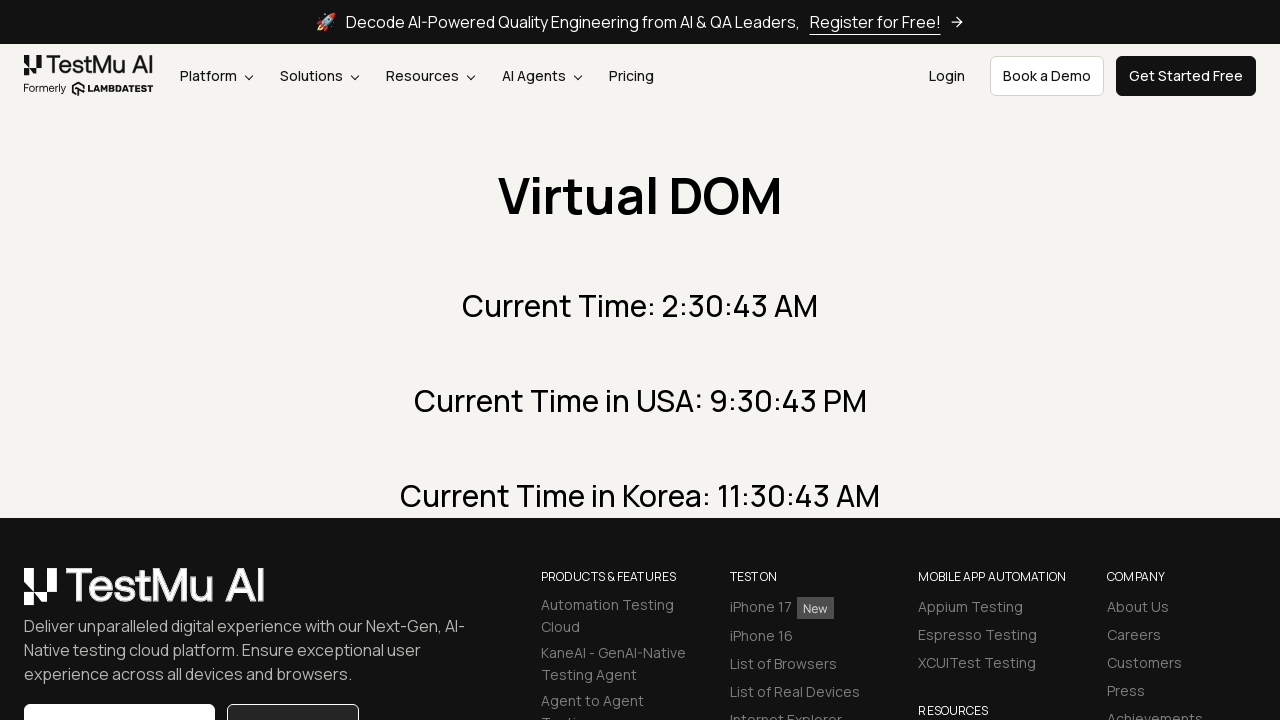

Navigated to LambdaTest Selenium Playground Virtual DOM page
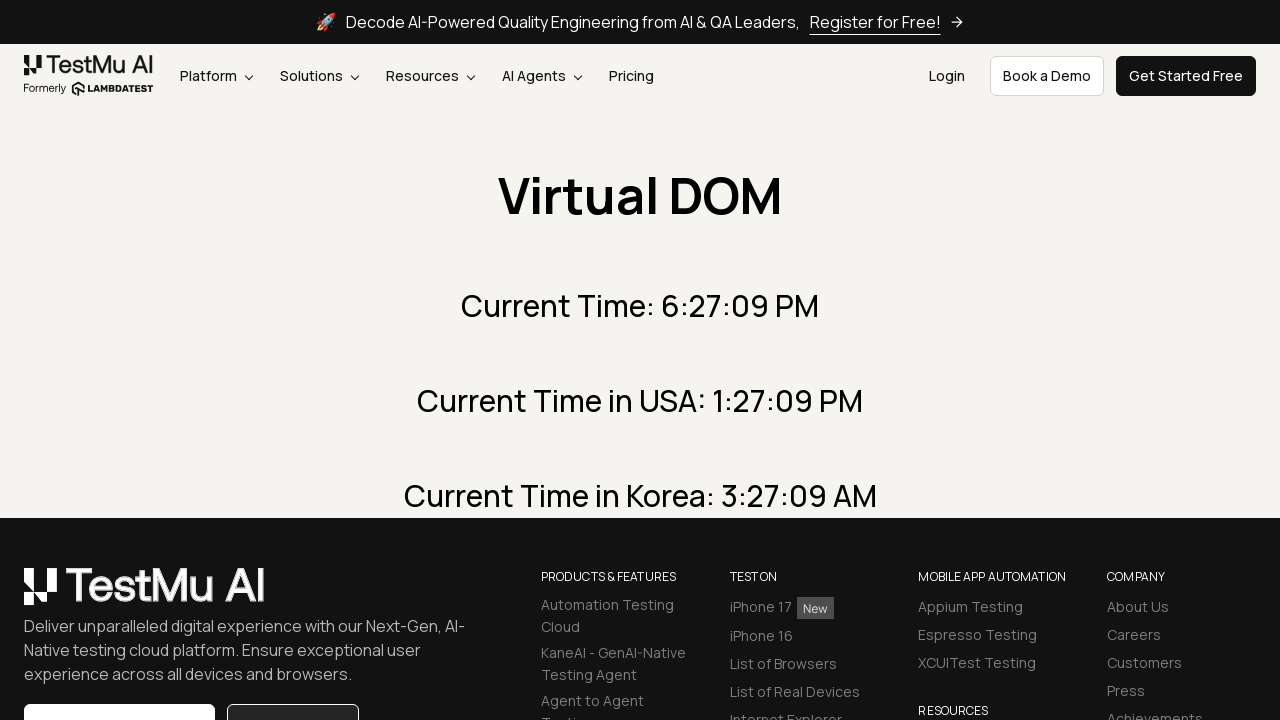

Waited for page to reach networkidle state
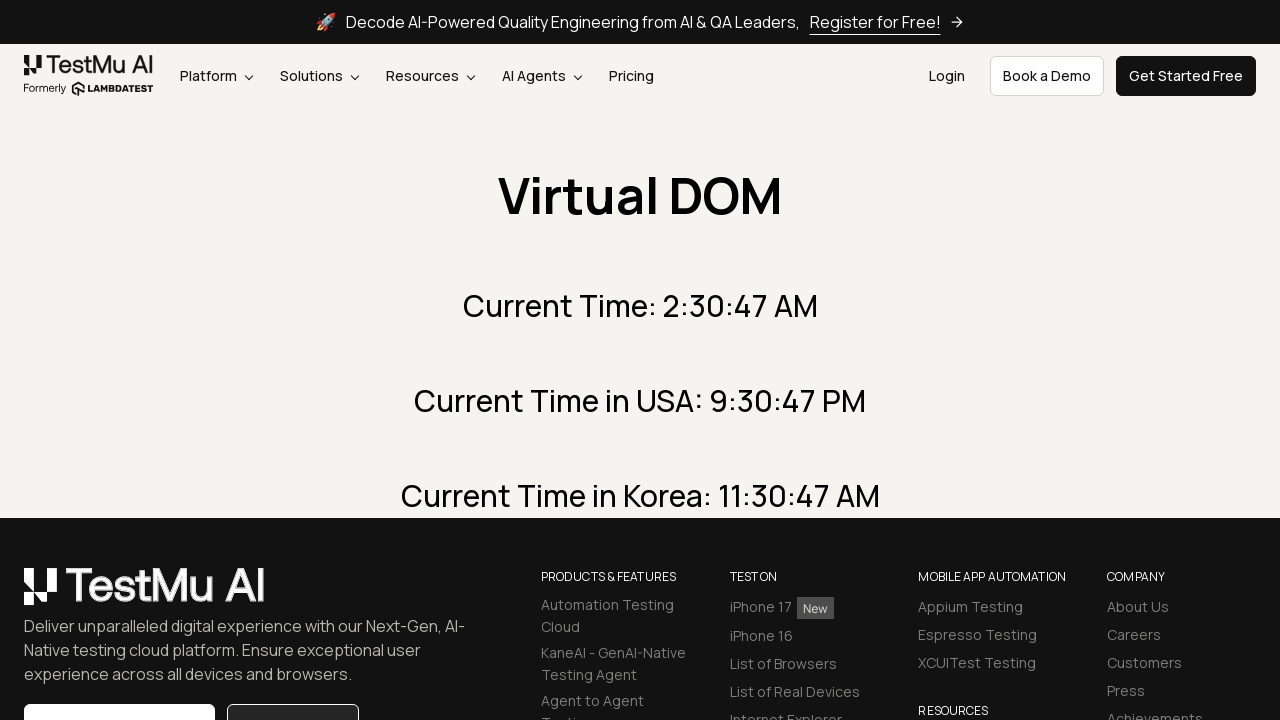

Verified page loaded by waiting for body element
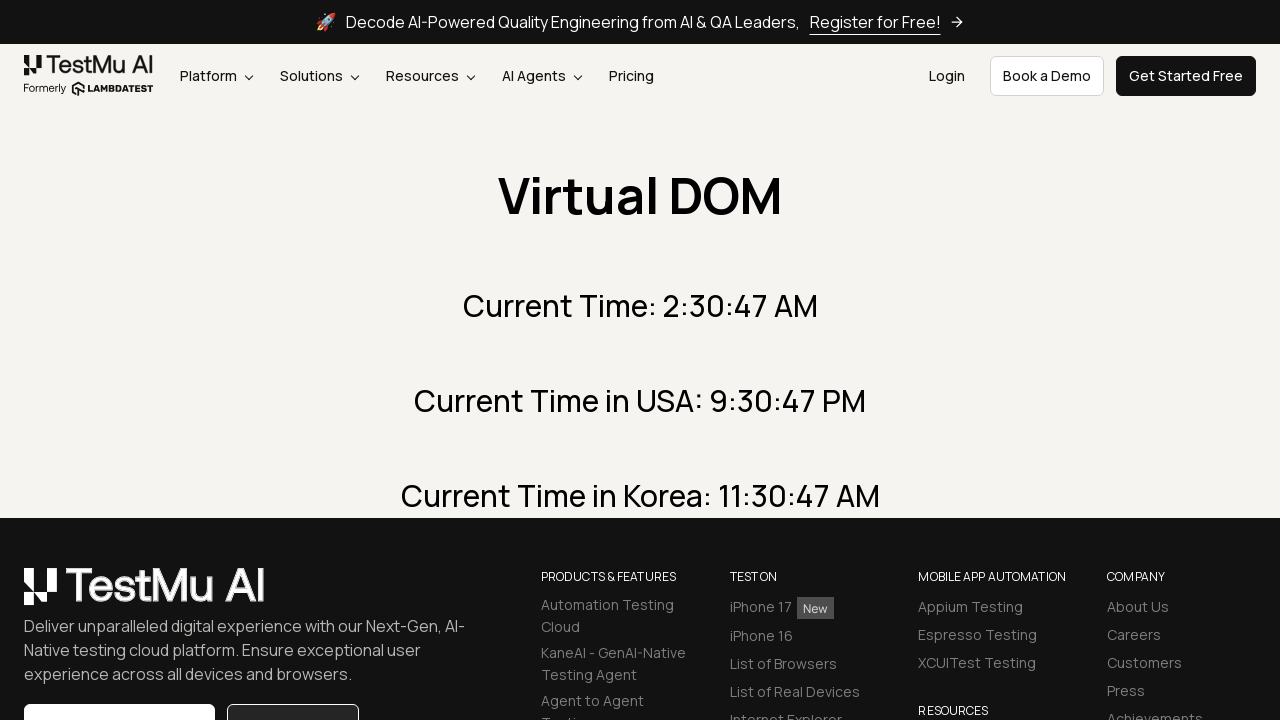

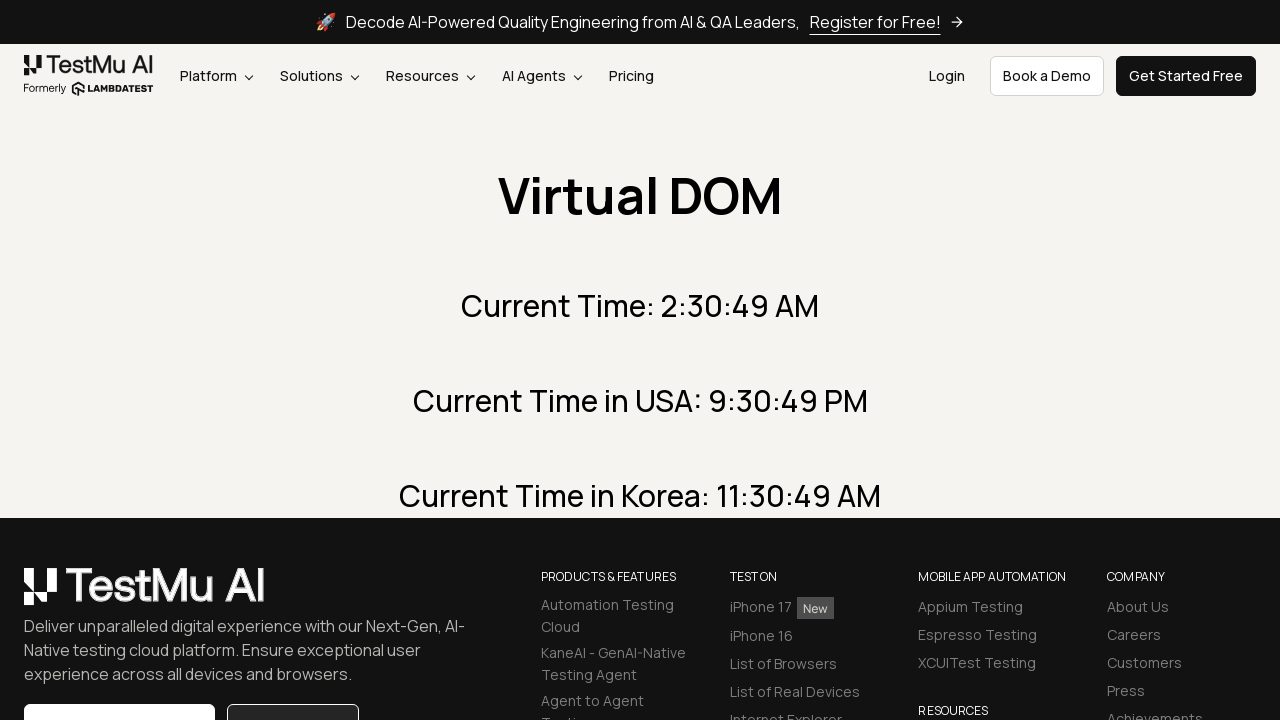